Navigates to locators page, verifies both headers are displayed, and clicks two buttons

Starting URL: https://acctabootcamp.github.io/site/examples/locators

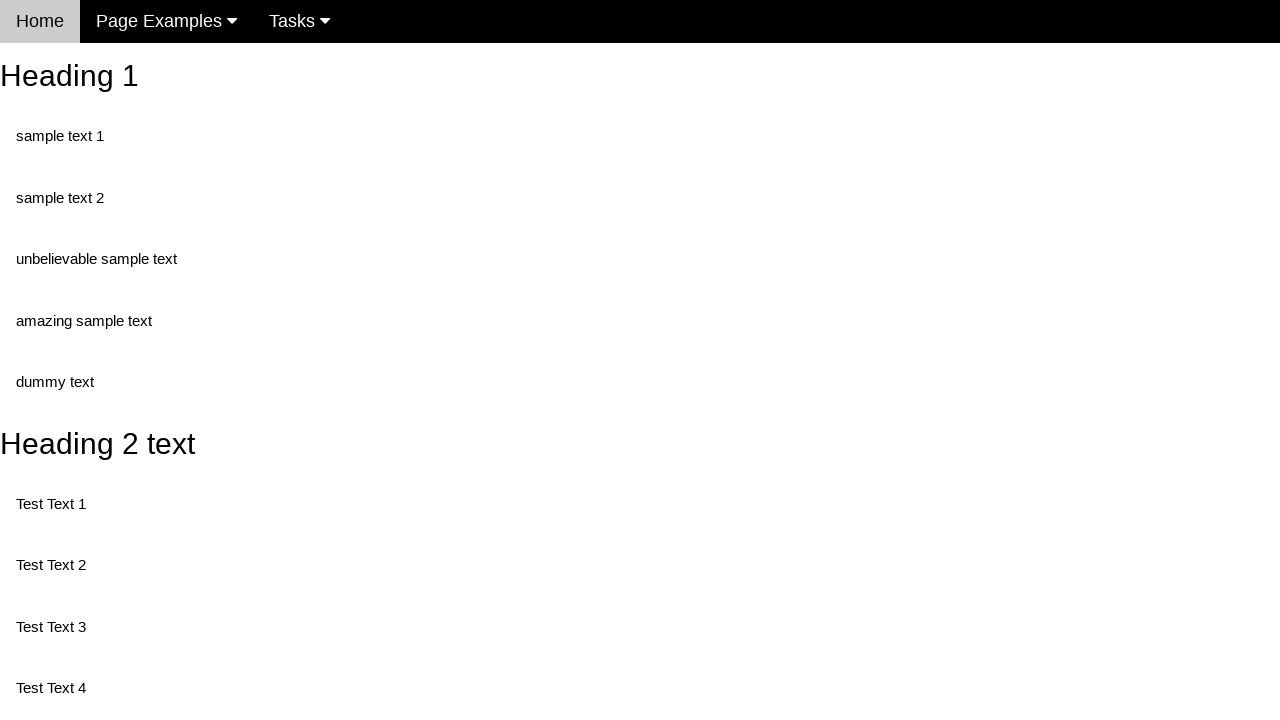

Navigated to locators page
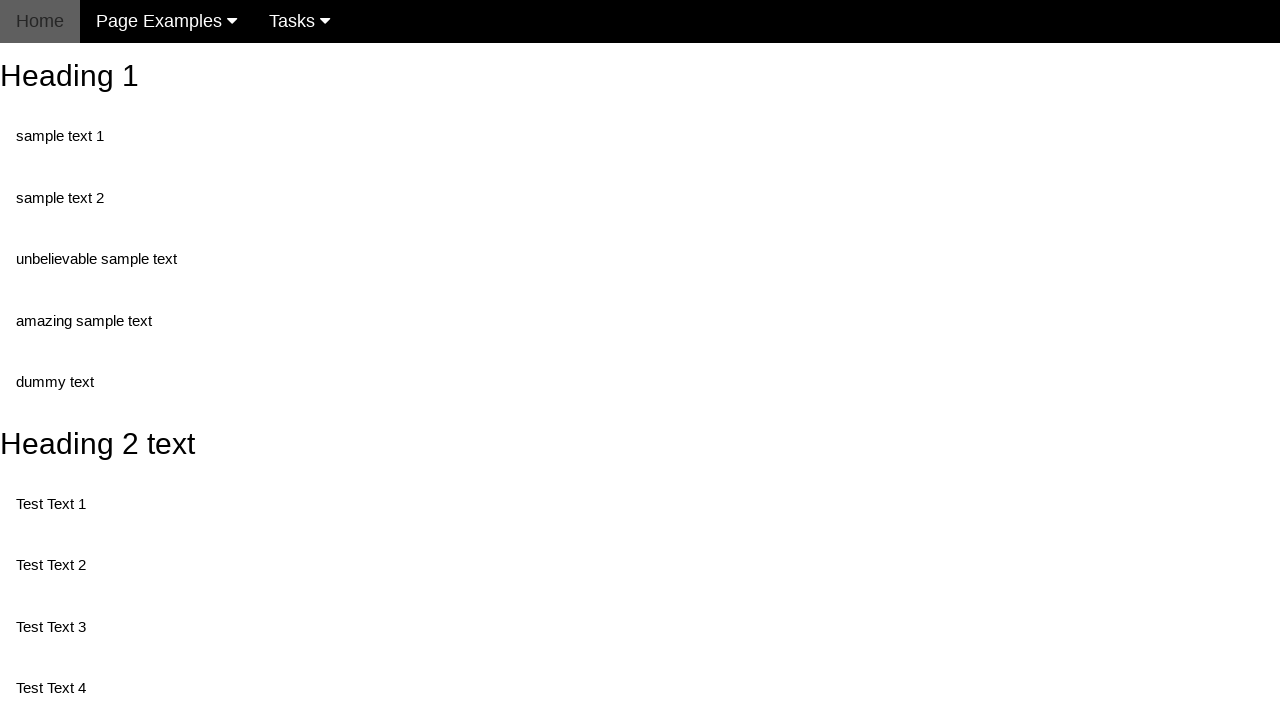

Located heading 1 element
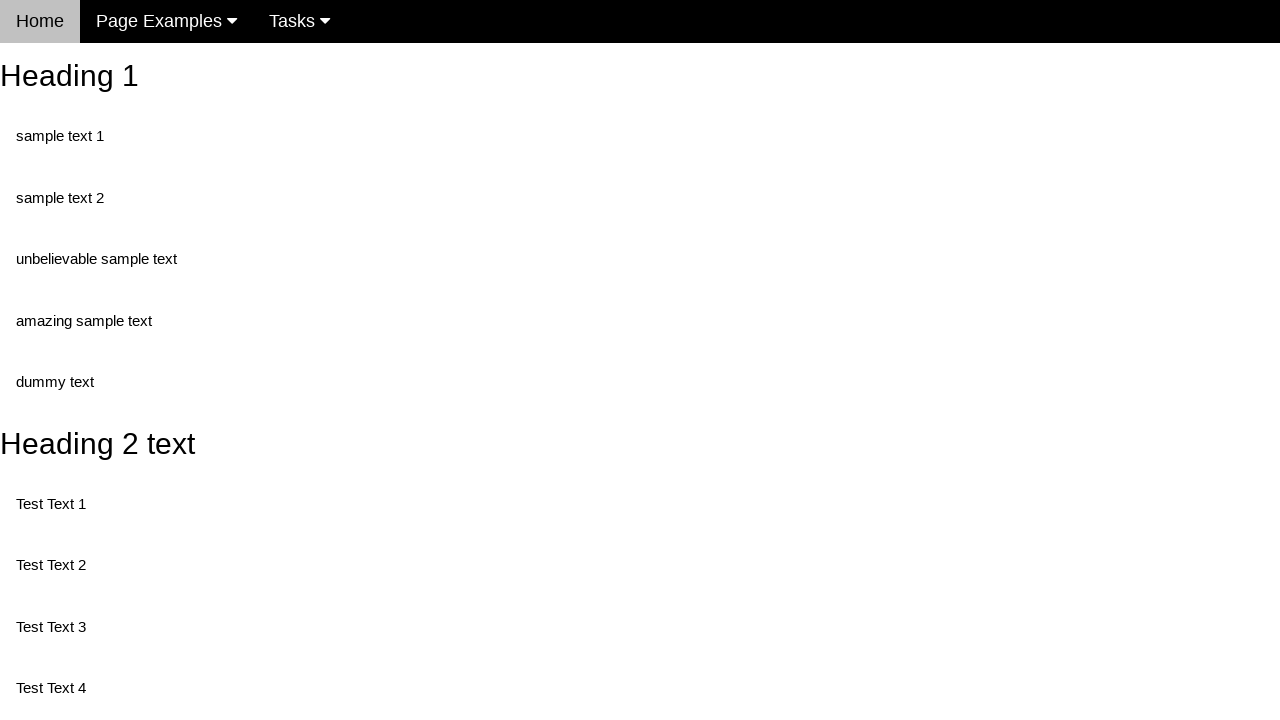

Heading 1 element is visible and ready
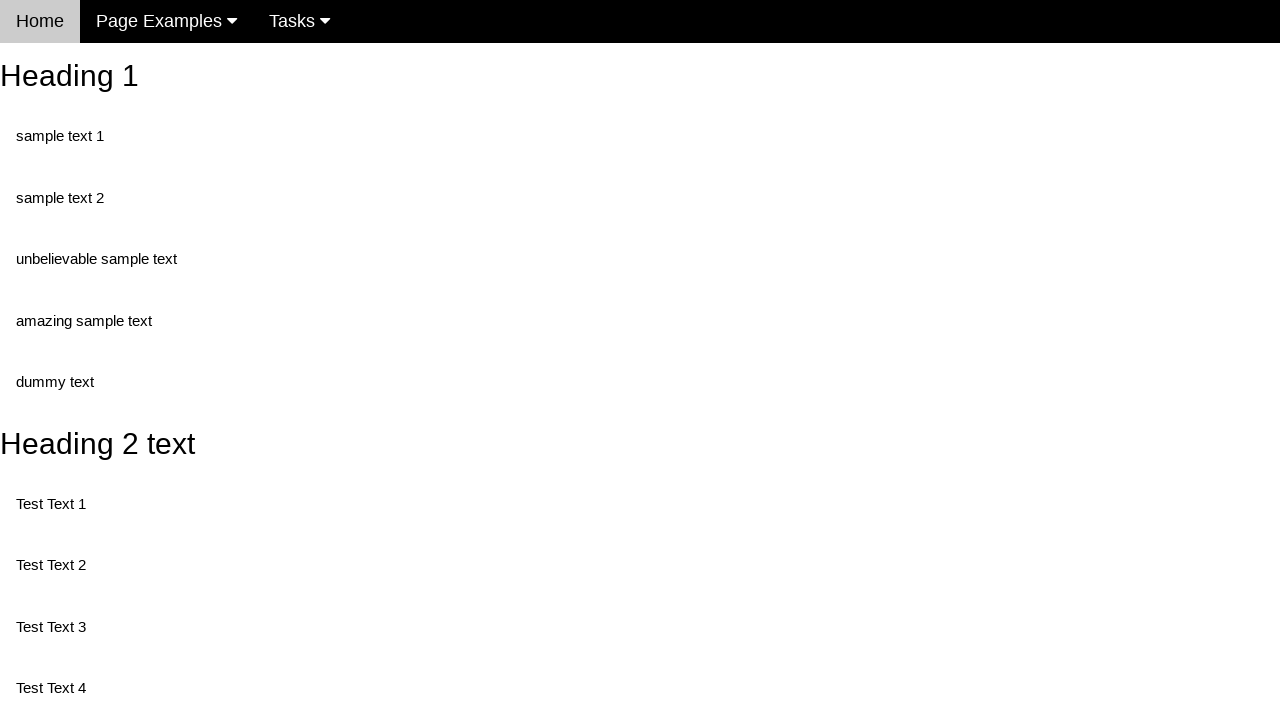

Verified heading 1 displays correct text 'Heading 1'
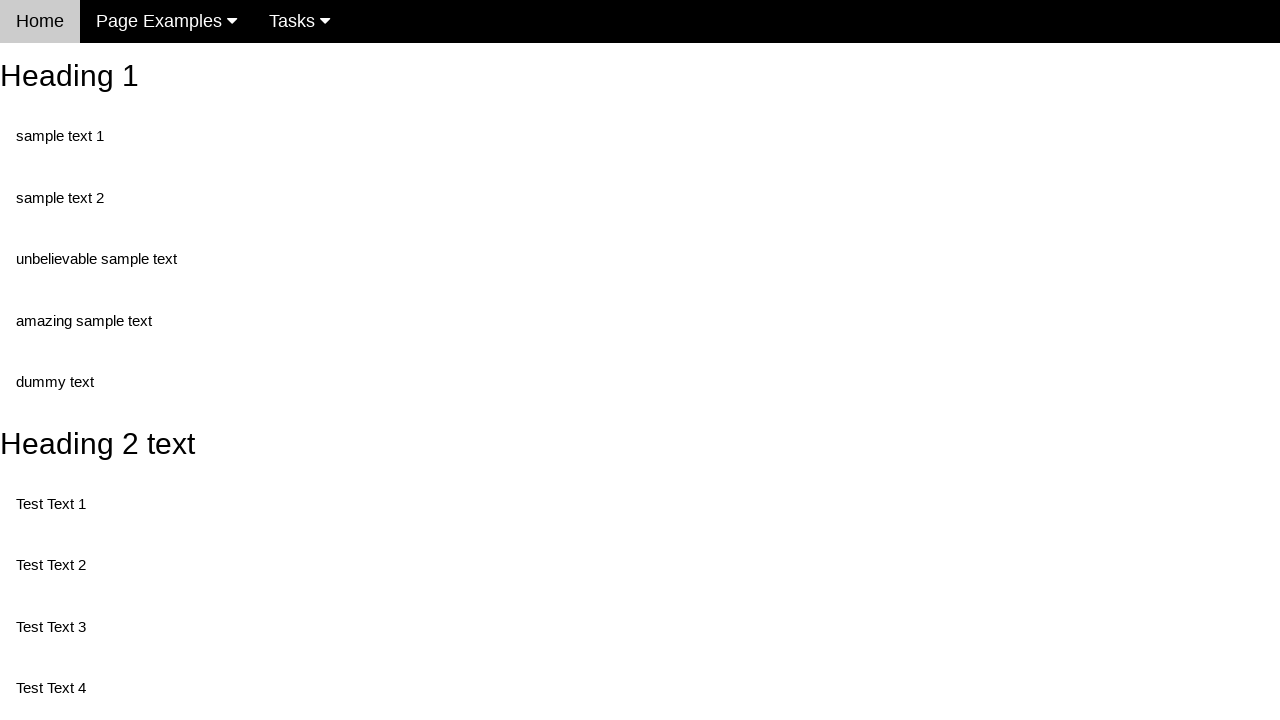

Located heading 2 element
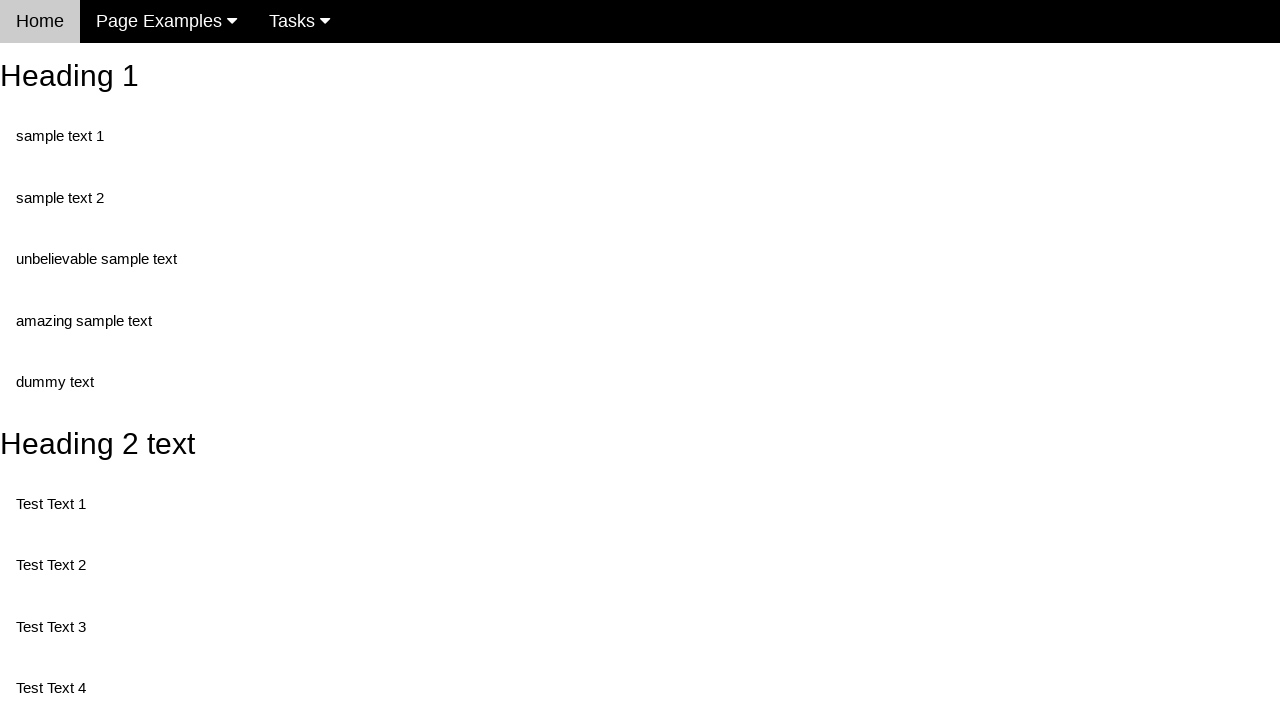

Verified heading 2 displays correct text 'Heading 2 text'
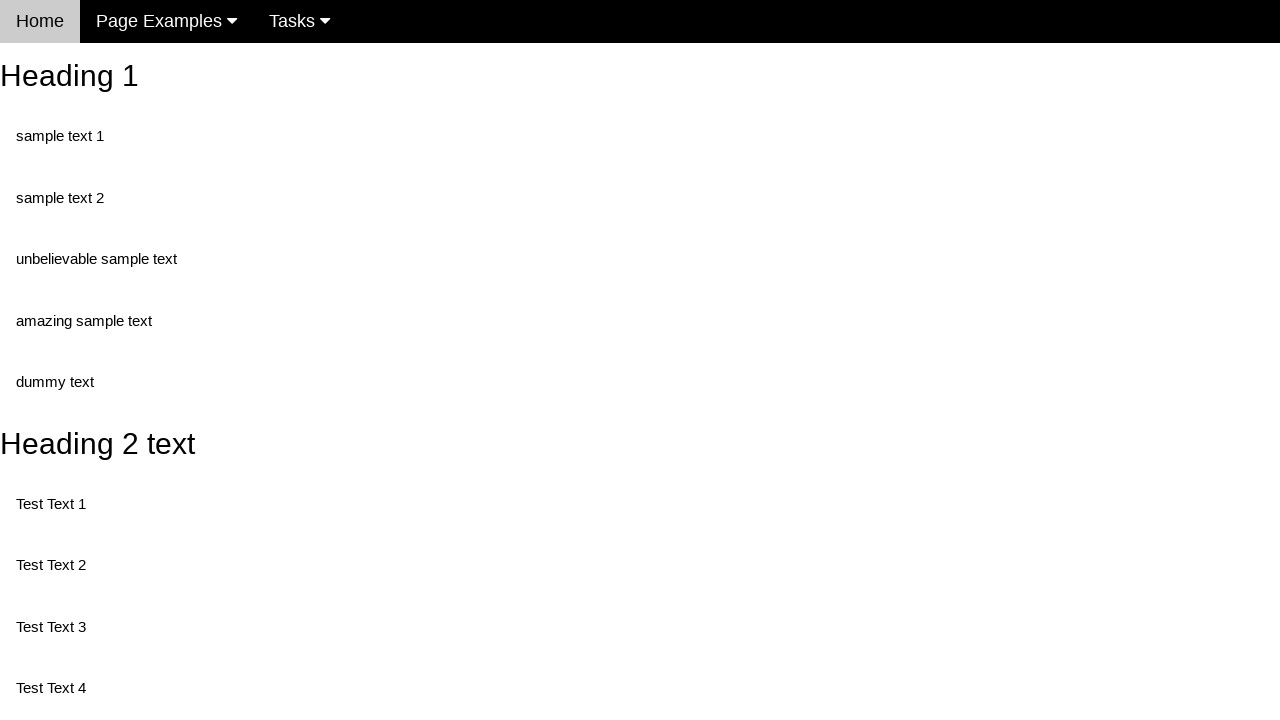

Clicked first random button at (58, 706) on [name='randomButton1']
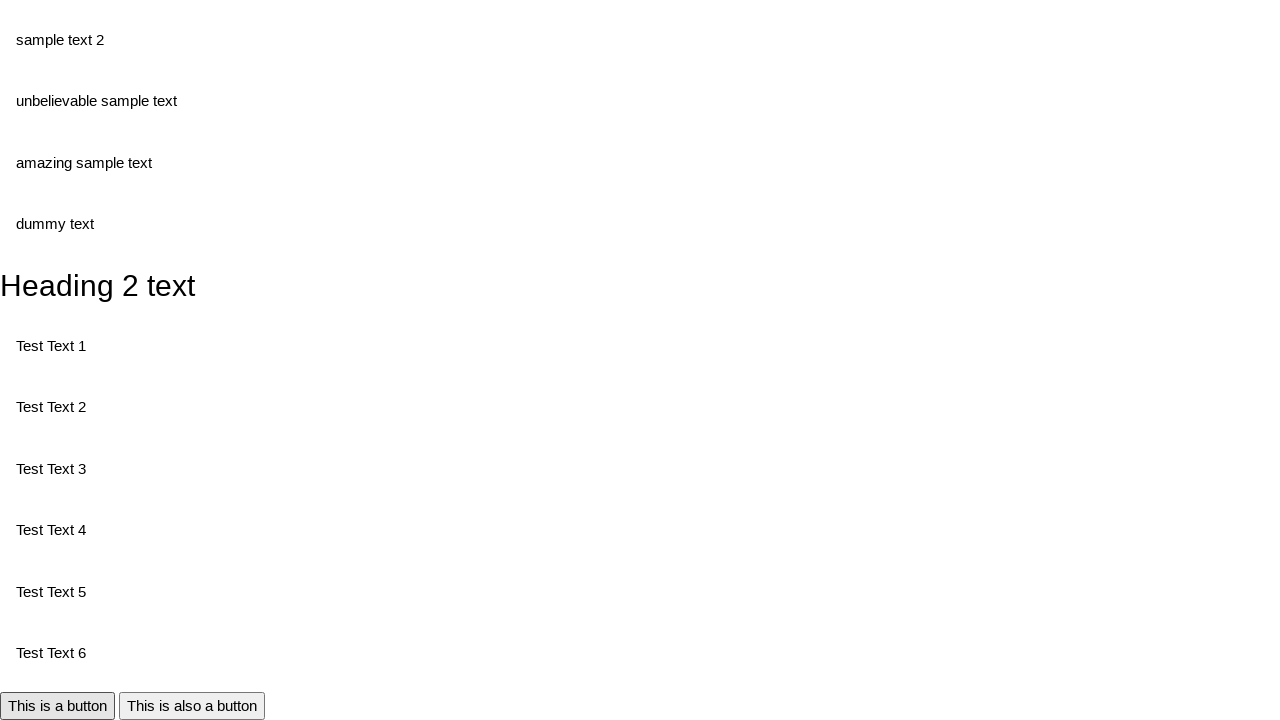

Clicked second random button at (192, 706) on [name='randomButton2']
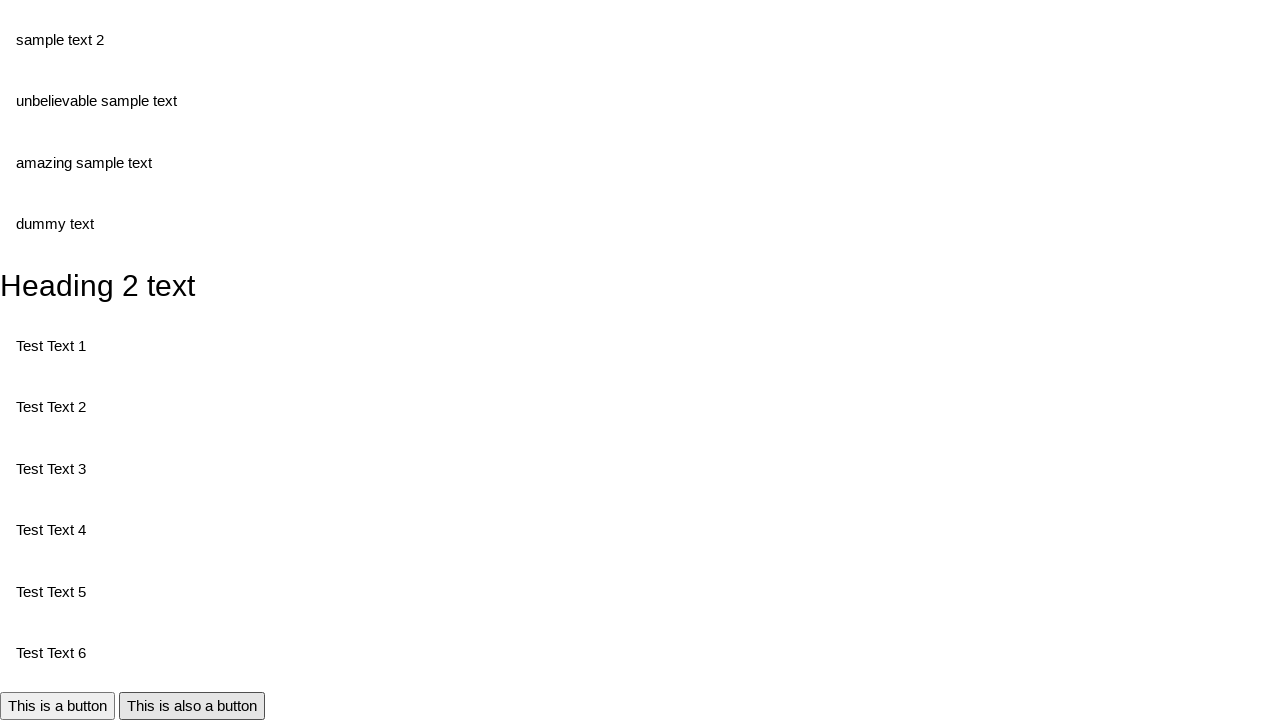

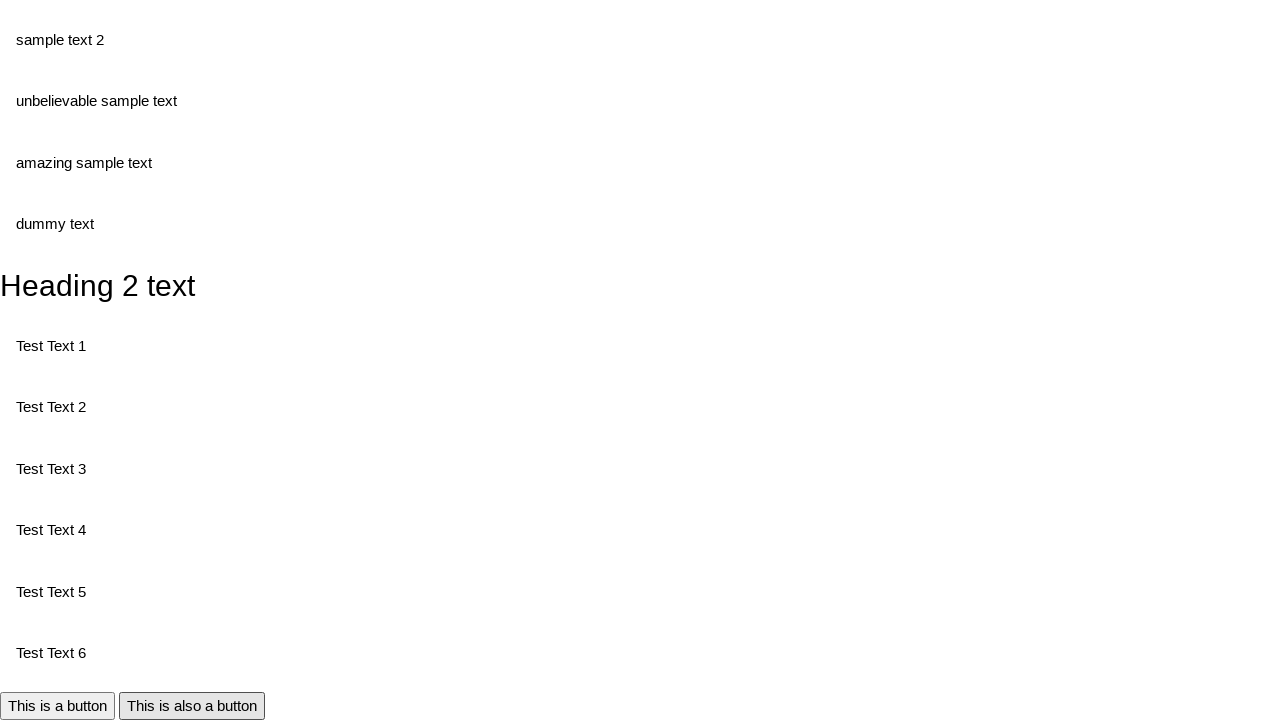